Tests number input field functionality by entering a number, clearing it, and entering a new number

Starting URL: http://the-internet.herokuapp.com/inputs

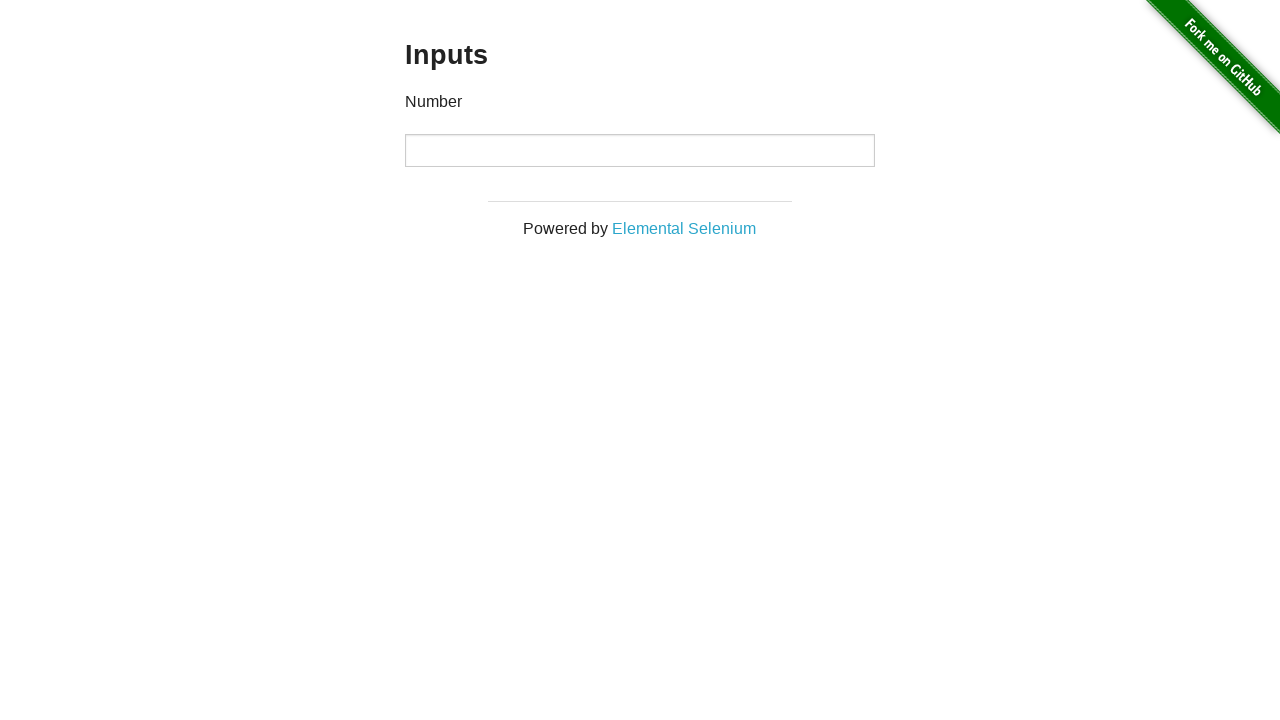

Entered initial number 1000 into number input field on input[type='number']
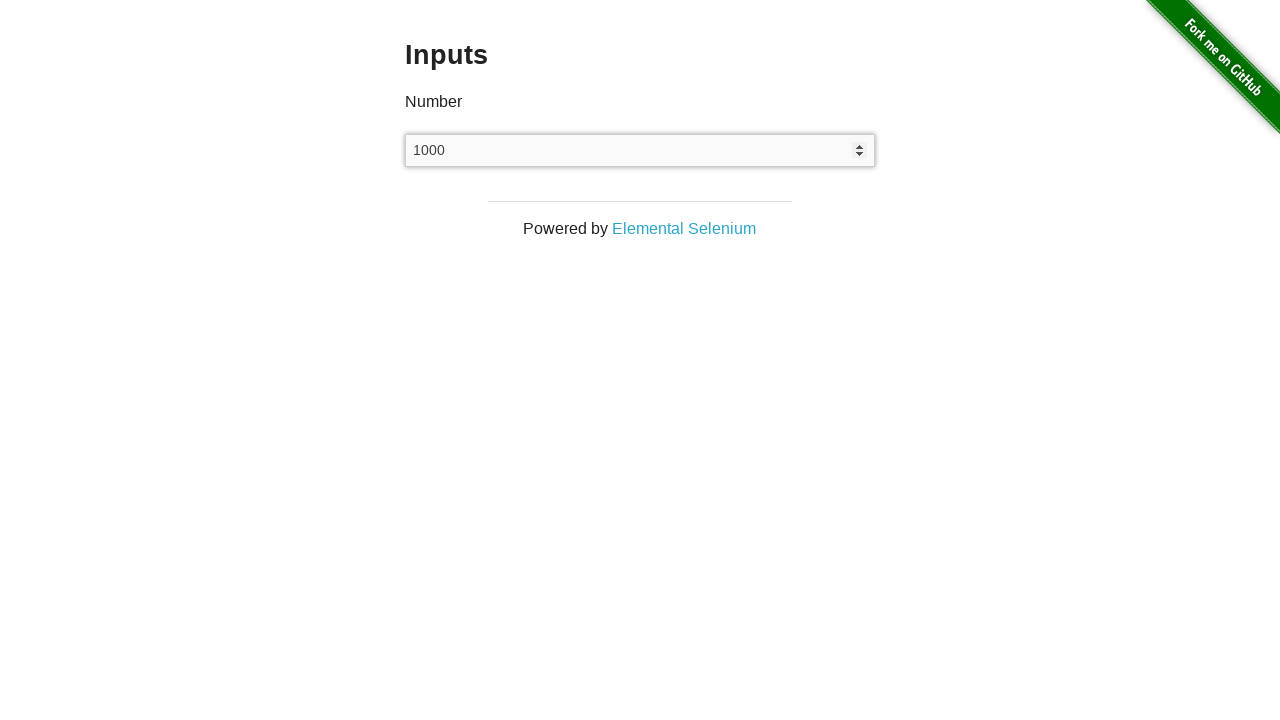

Cleared the number input field on input[type='number']
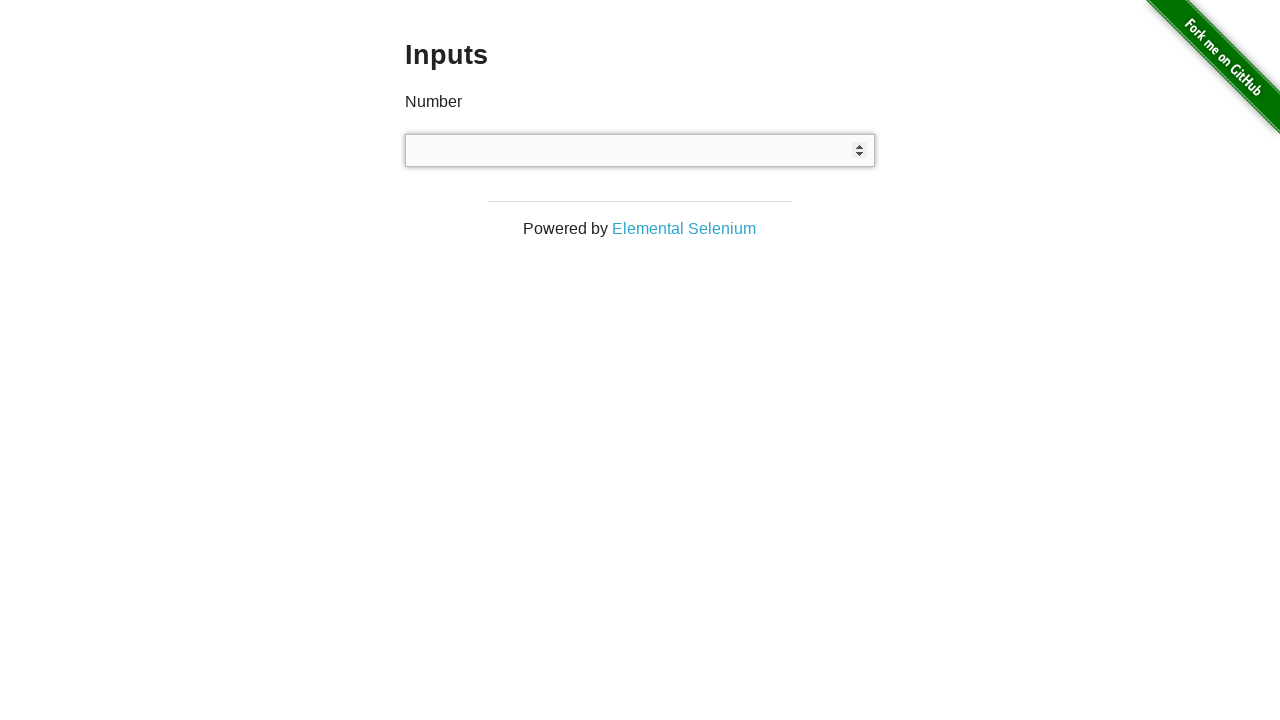

Entered new number 999 into number input field on input[type='number']
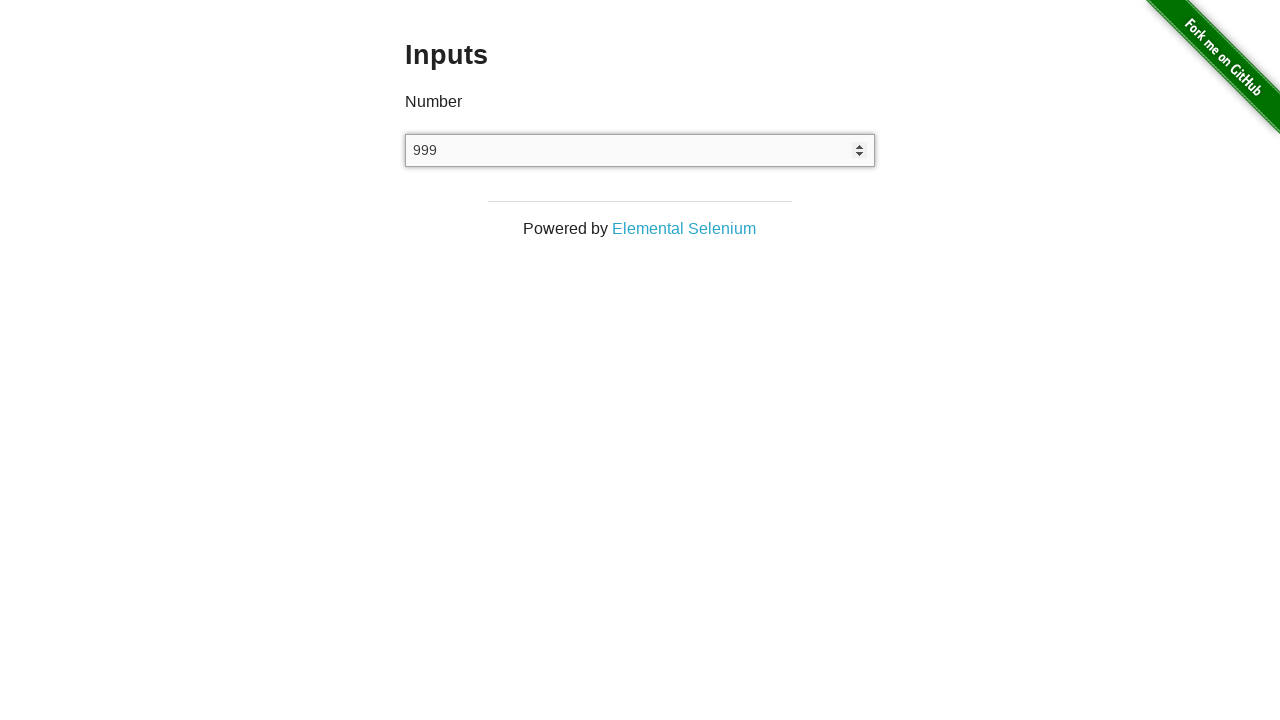

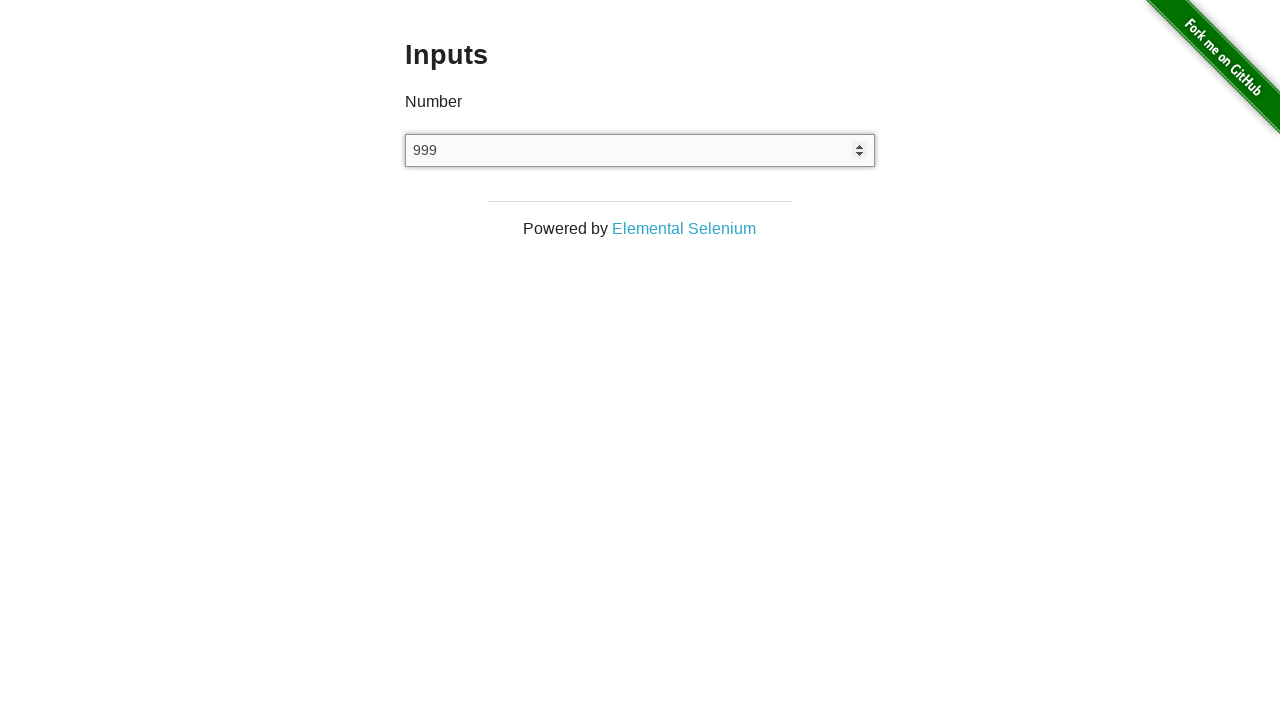